Tests drag and drop functionality by dragging an element and dropping it onto another element

Starting URL: https://awesomeqa.com/selenium/mouse_interaction.html

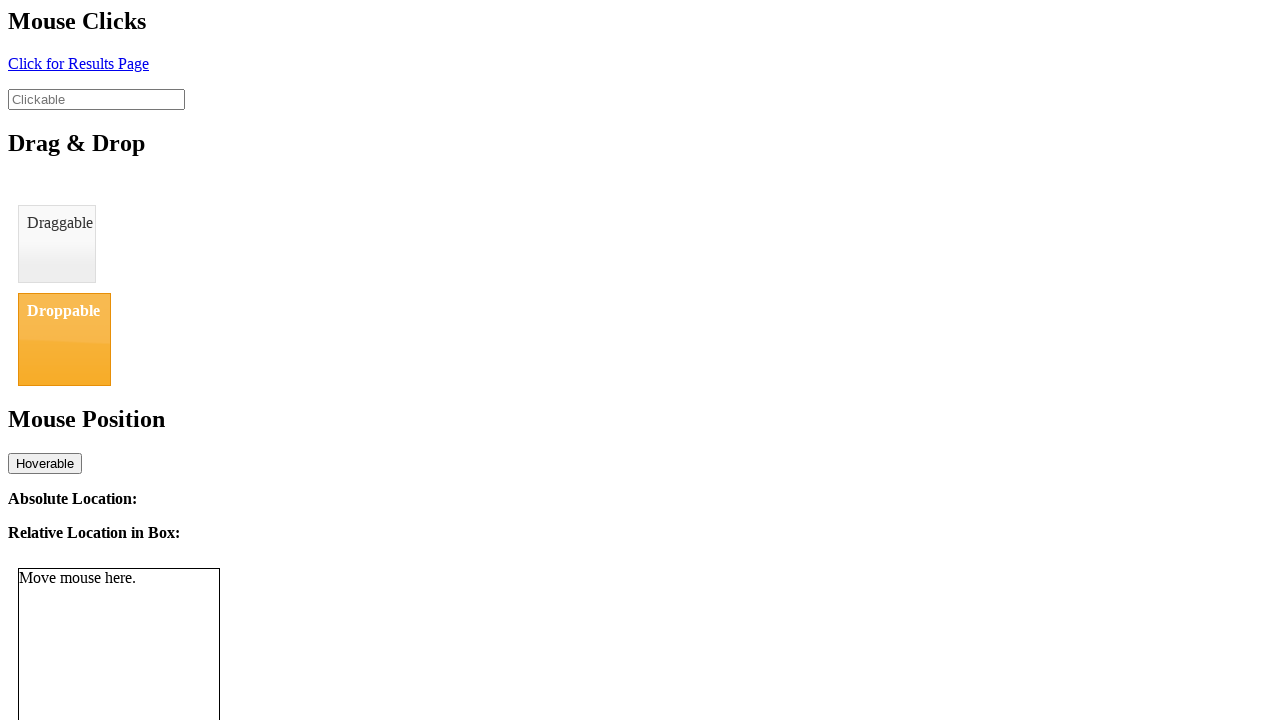

Located the draggable element with id 'draggable'
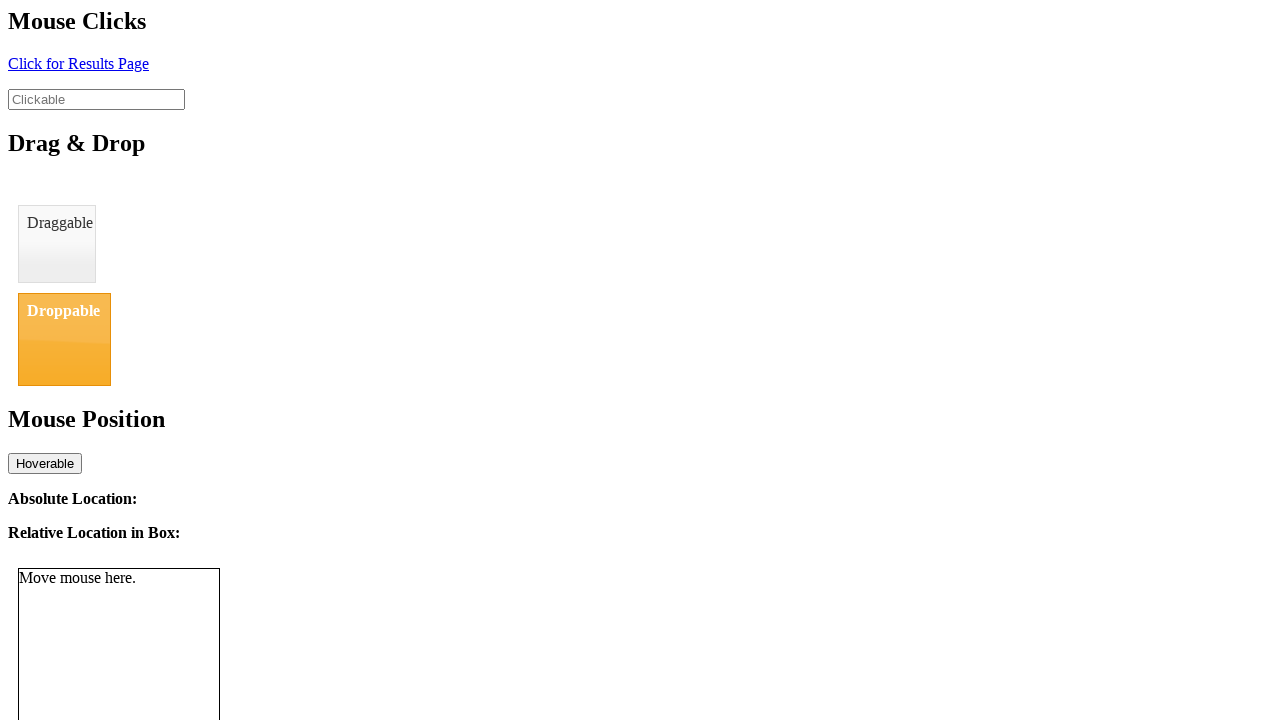

Located the droppable target element with id 'droppable'
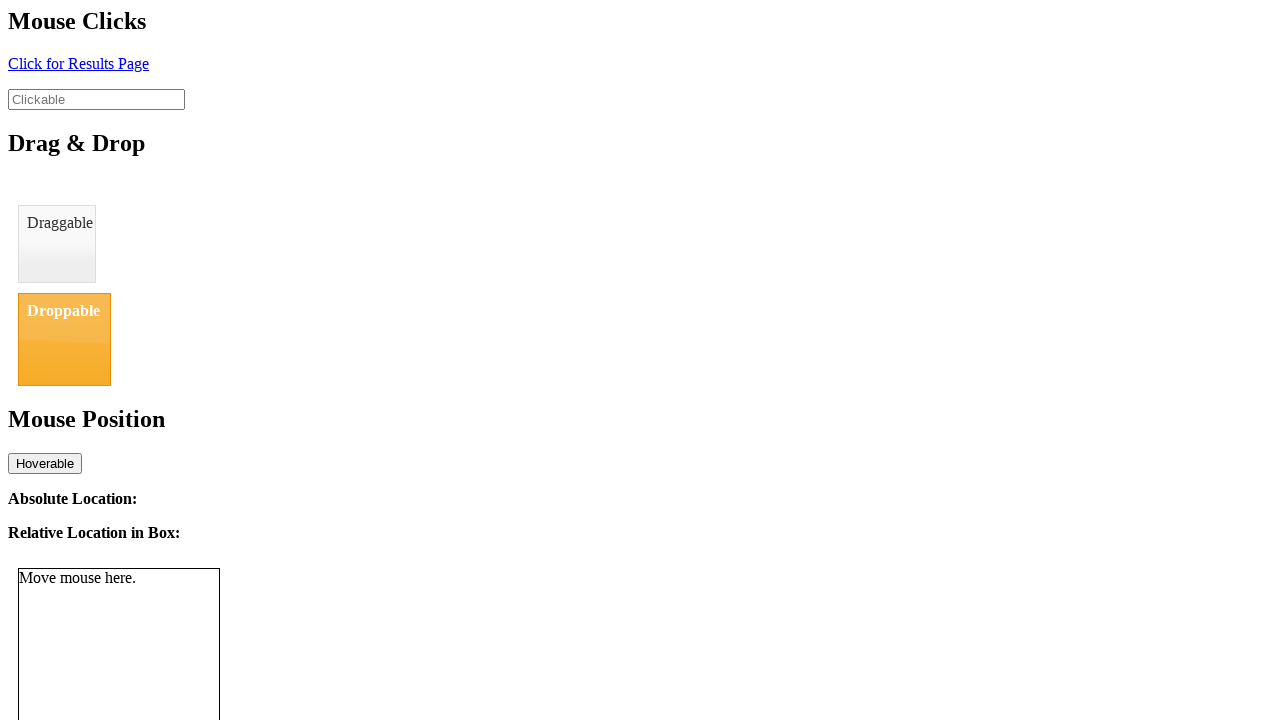

Dragged the draggable element and dropped it onto the droppable target at (64, 339)
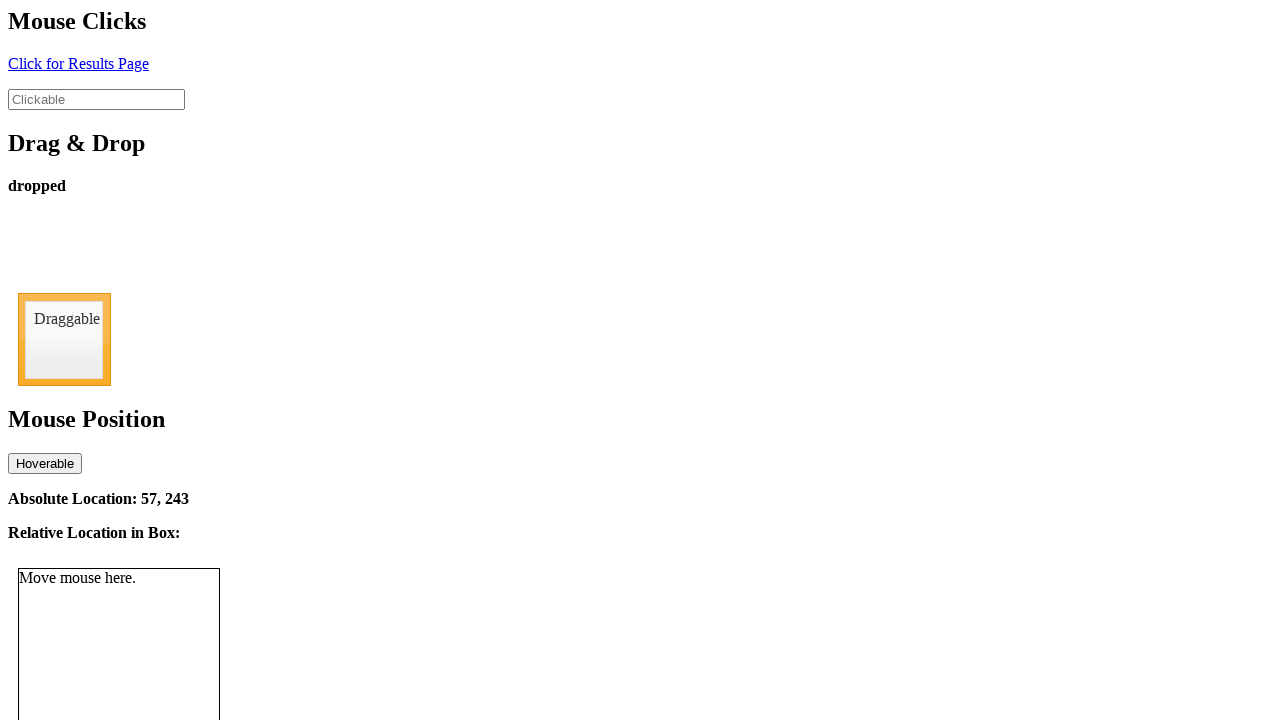

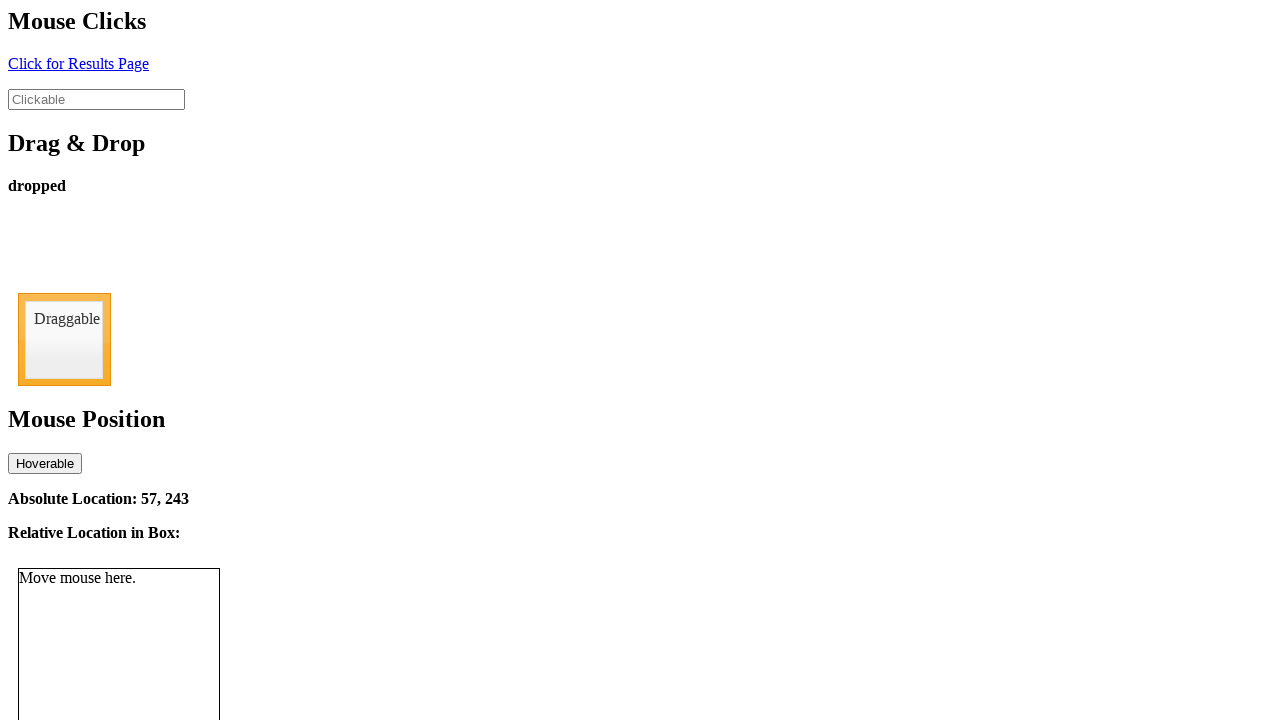